Tests navigation by clicking the Home link and verifying the page title changes to "Practice"

Starting URL: https://practice.cydeo.com/inputs

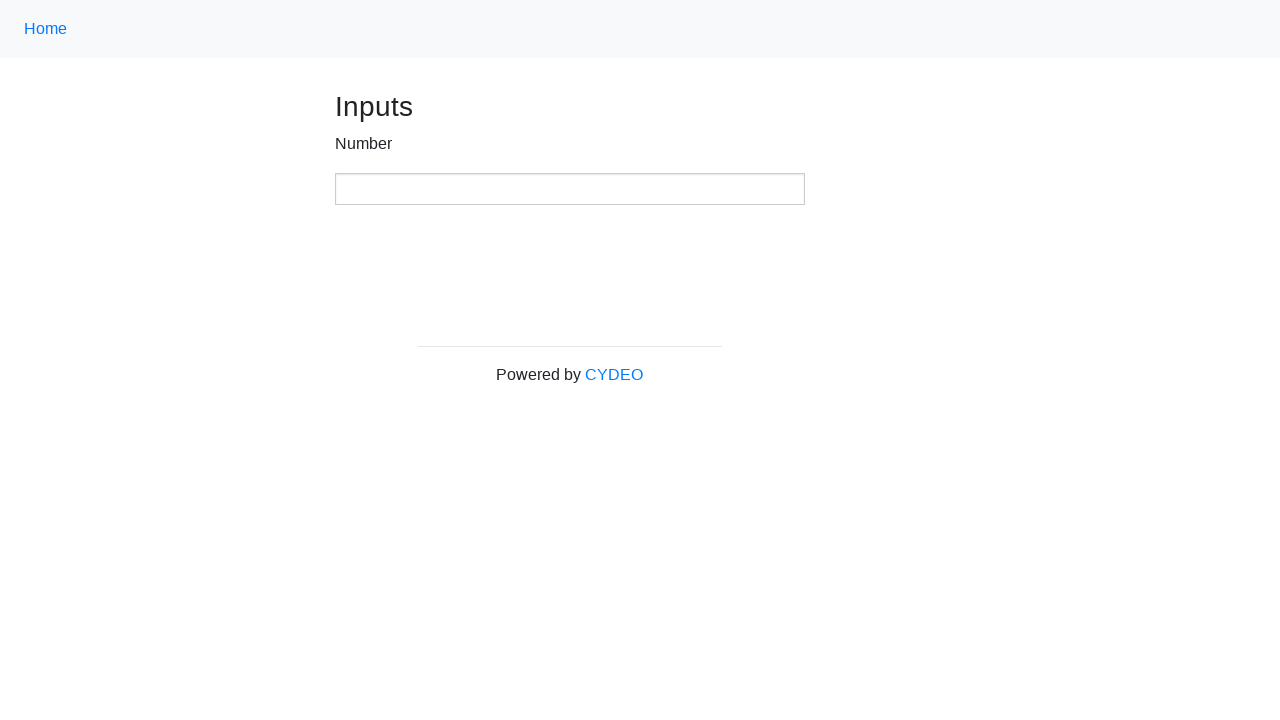

Clicked the Home link using class locator '.nav-link' at (46, 29) on .nav-link
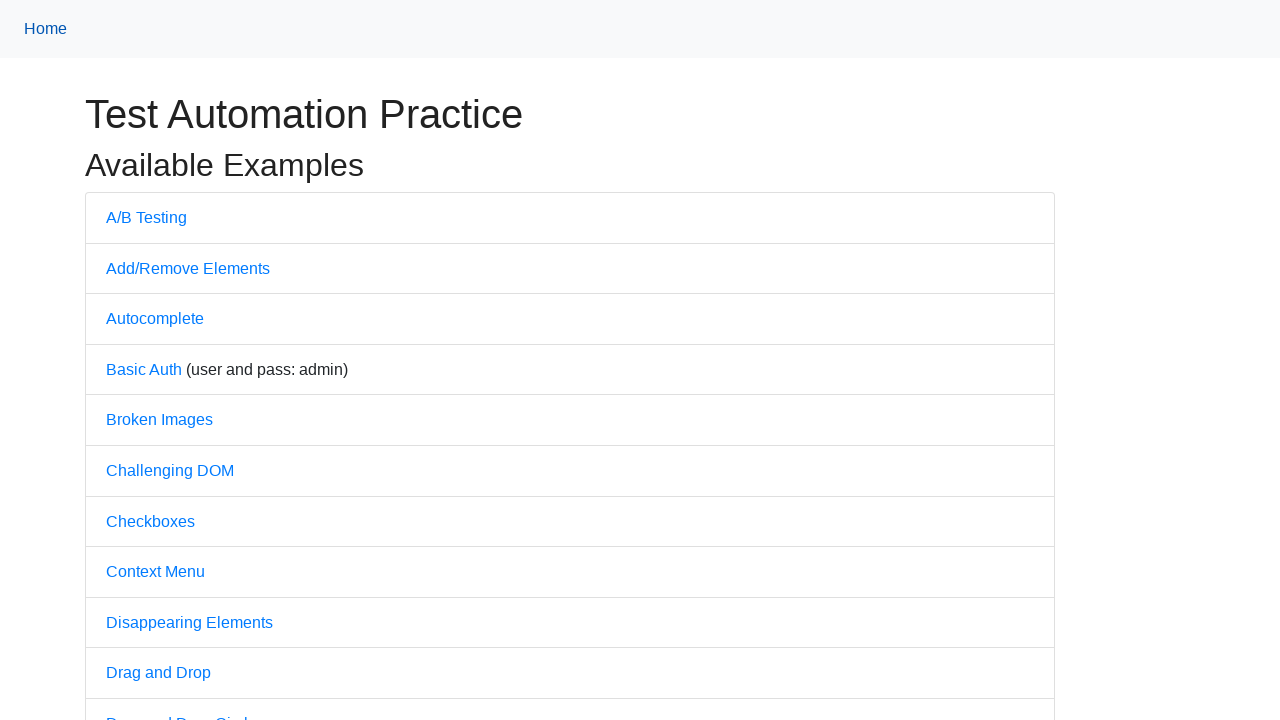

Waited for page to reach networkidle state
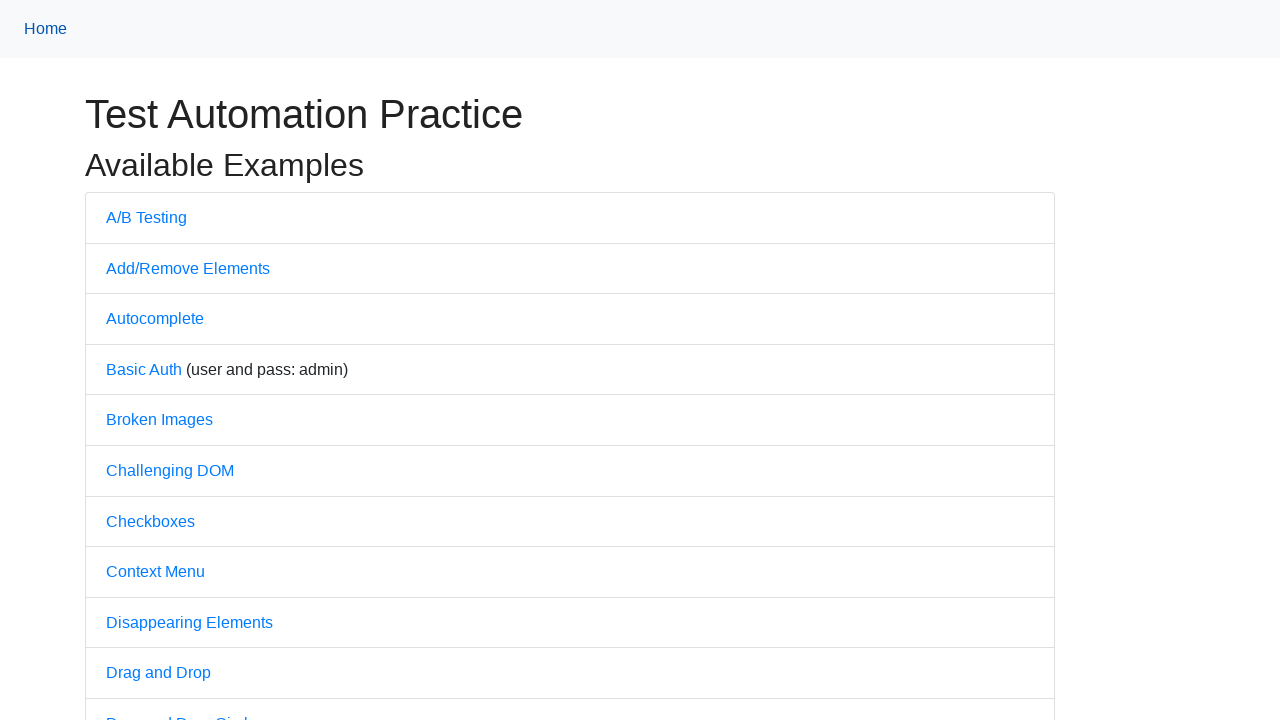

Verified page title is 'Practice'
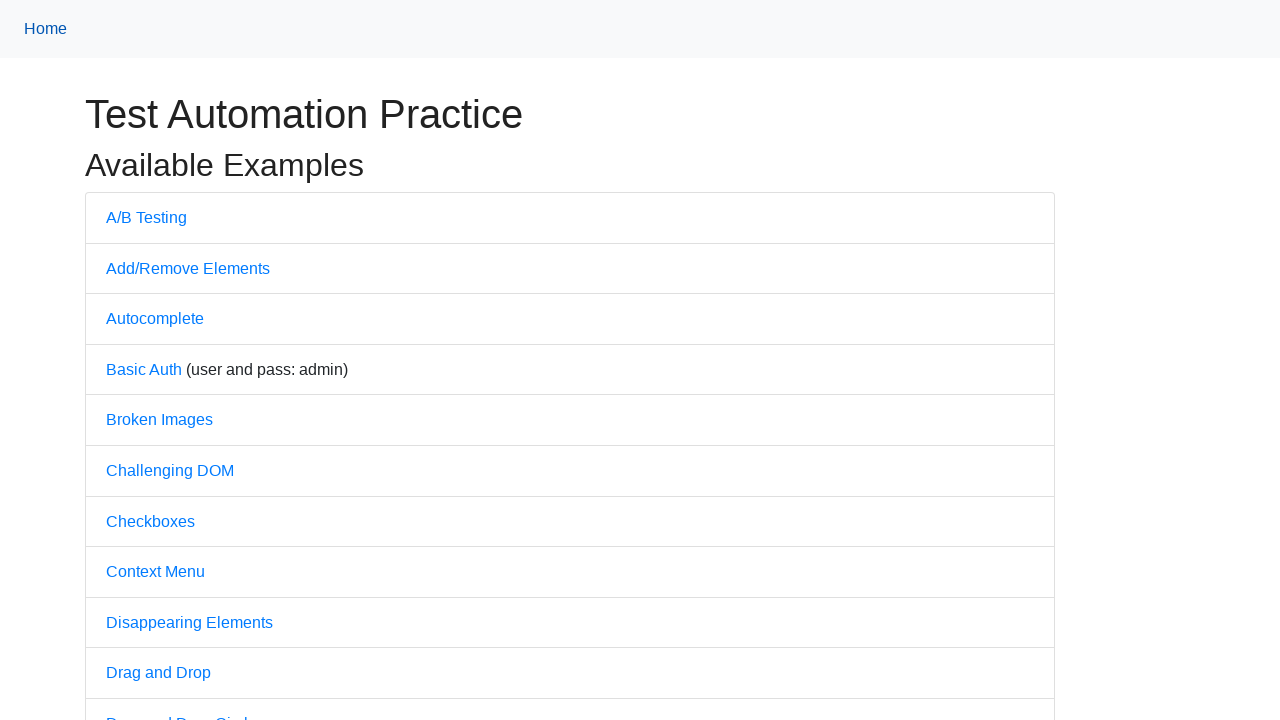

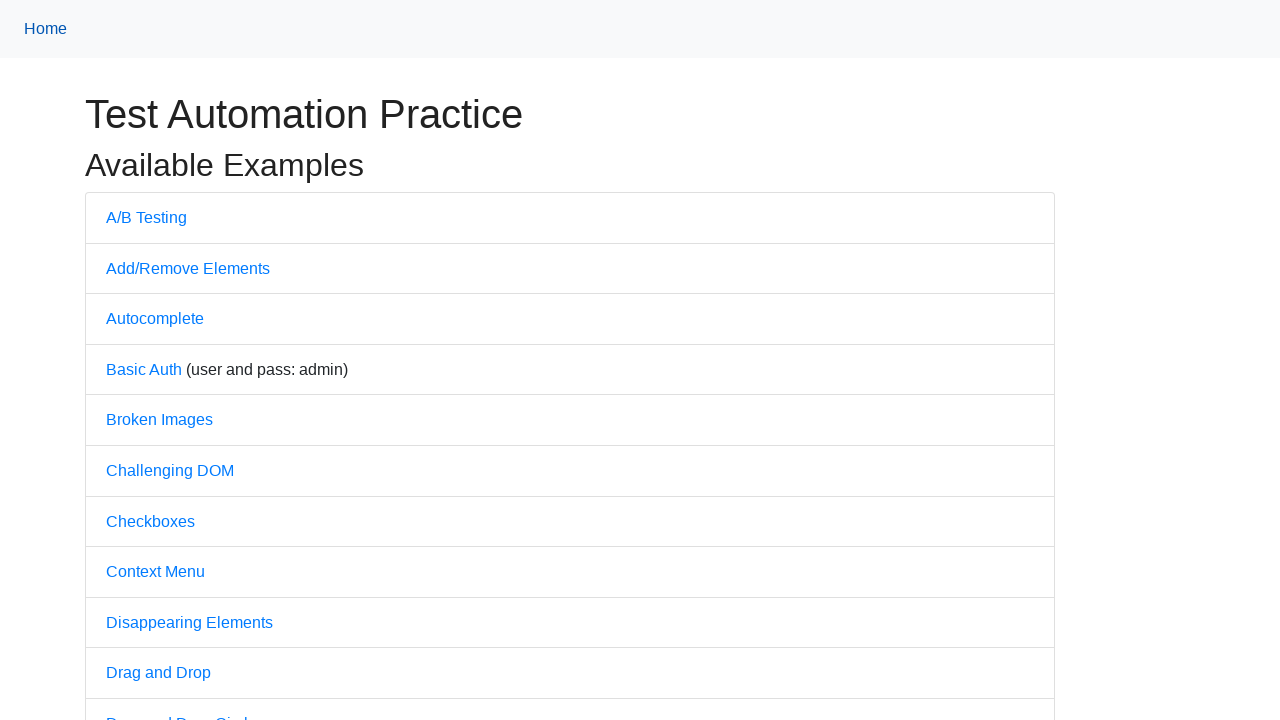